Navigates to a Twitter live follower counter embed page and waits for the odometer-style follower count display elements to load.

Starting URL: https://livecounts.io/embed/twitter-live-follower-counter/Thotsem22

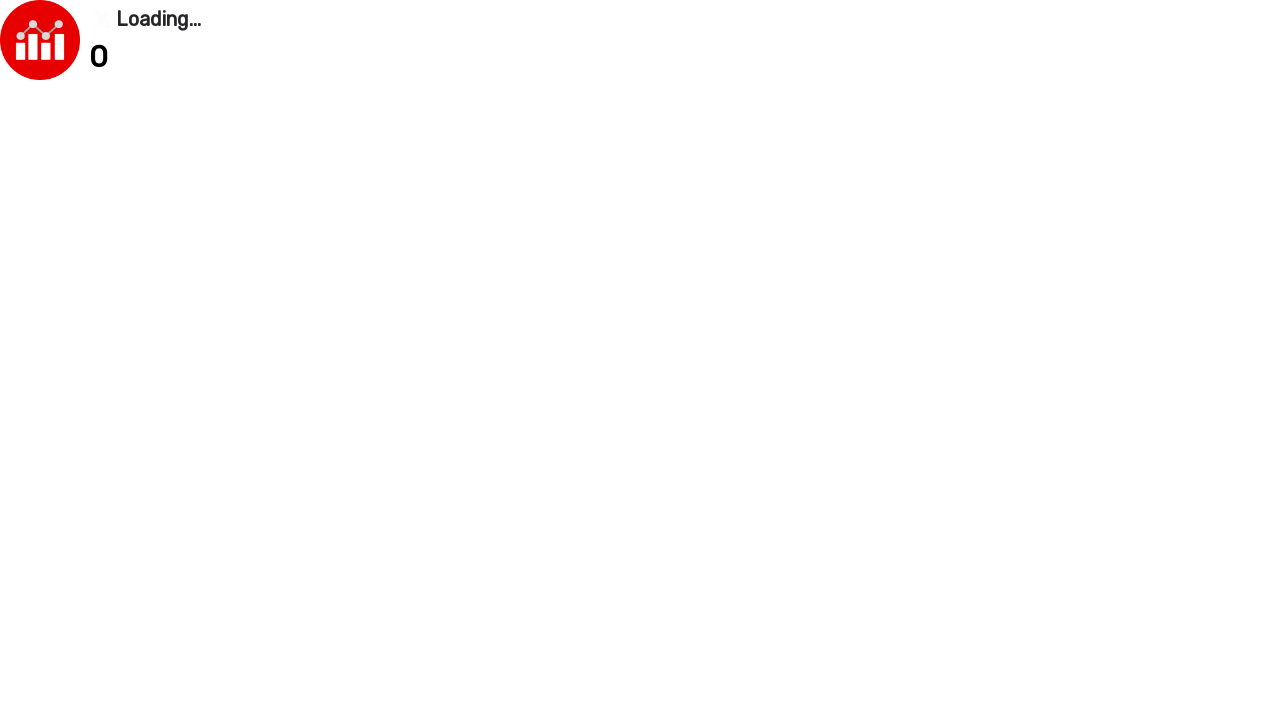

Navigated to Twitter live follower counter embed page for user Thotsem22
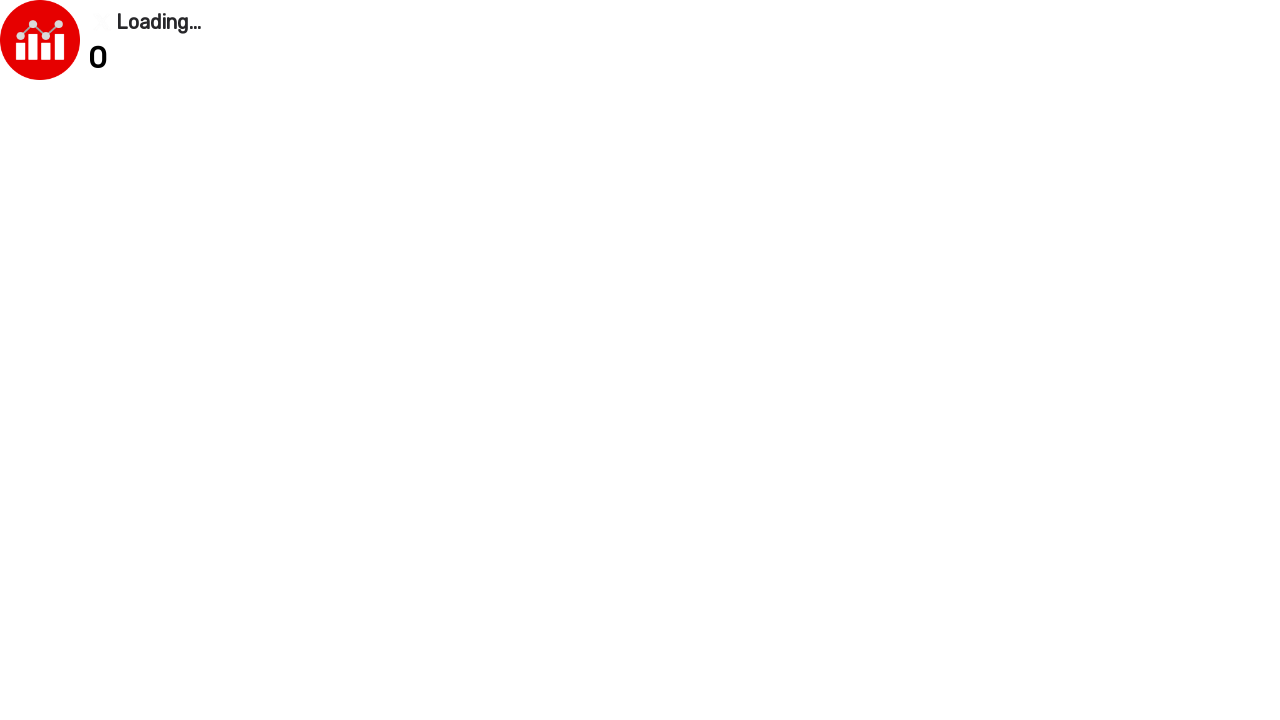

Odometer value elements loaded
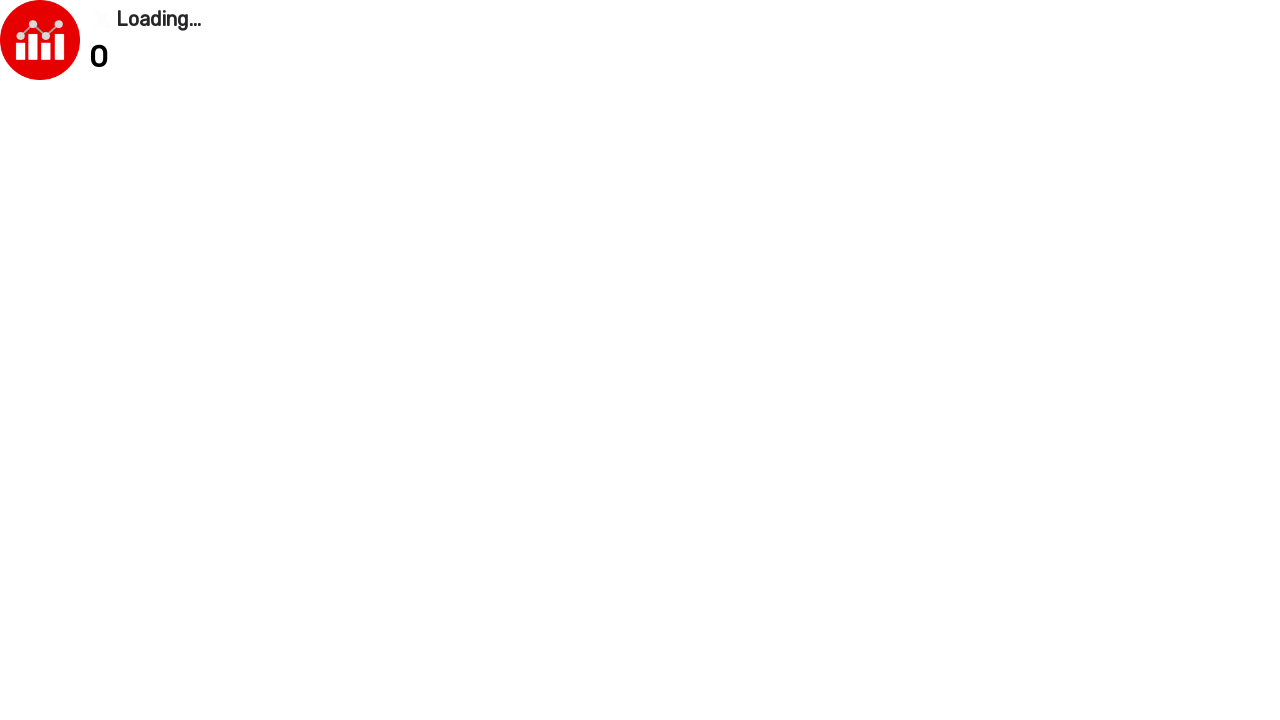

Verified that multiple odometer digit elements are present on the page
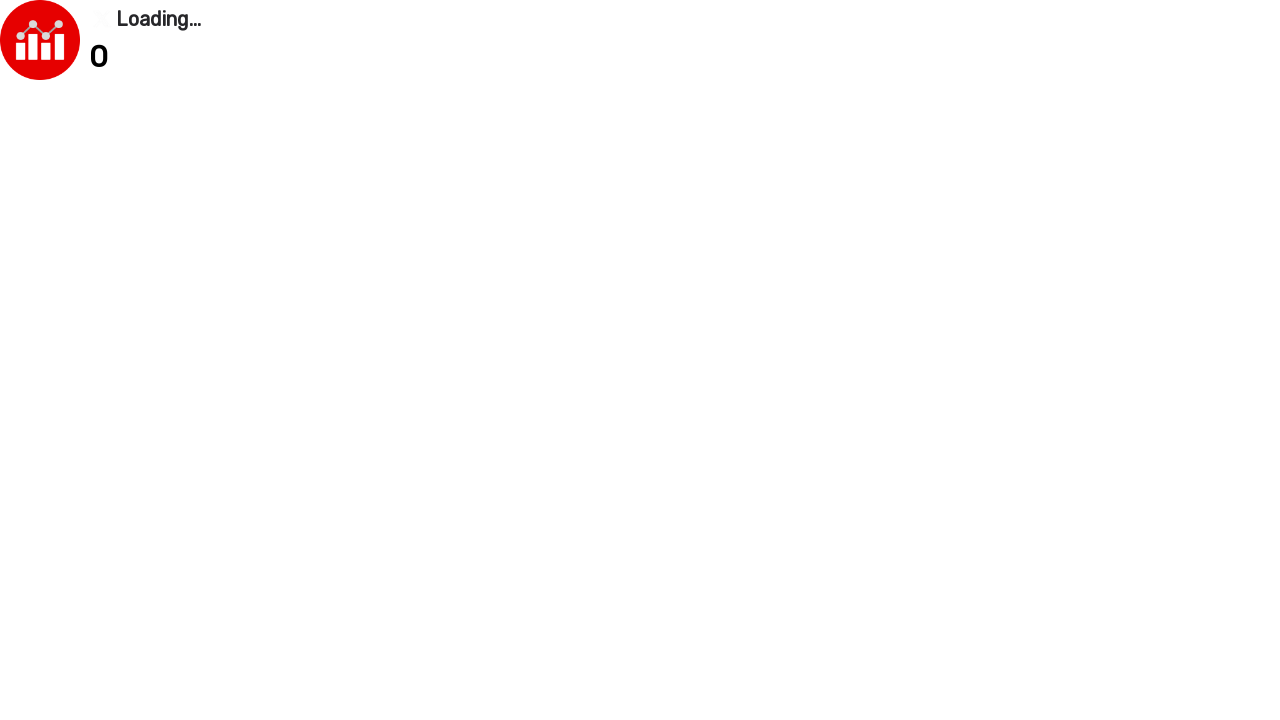

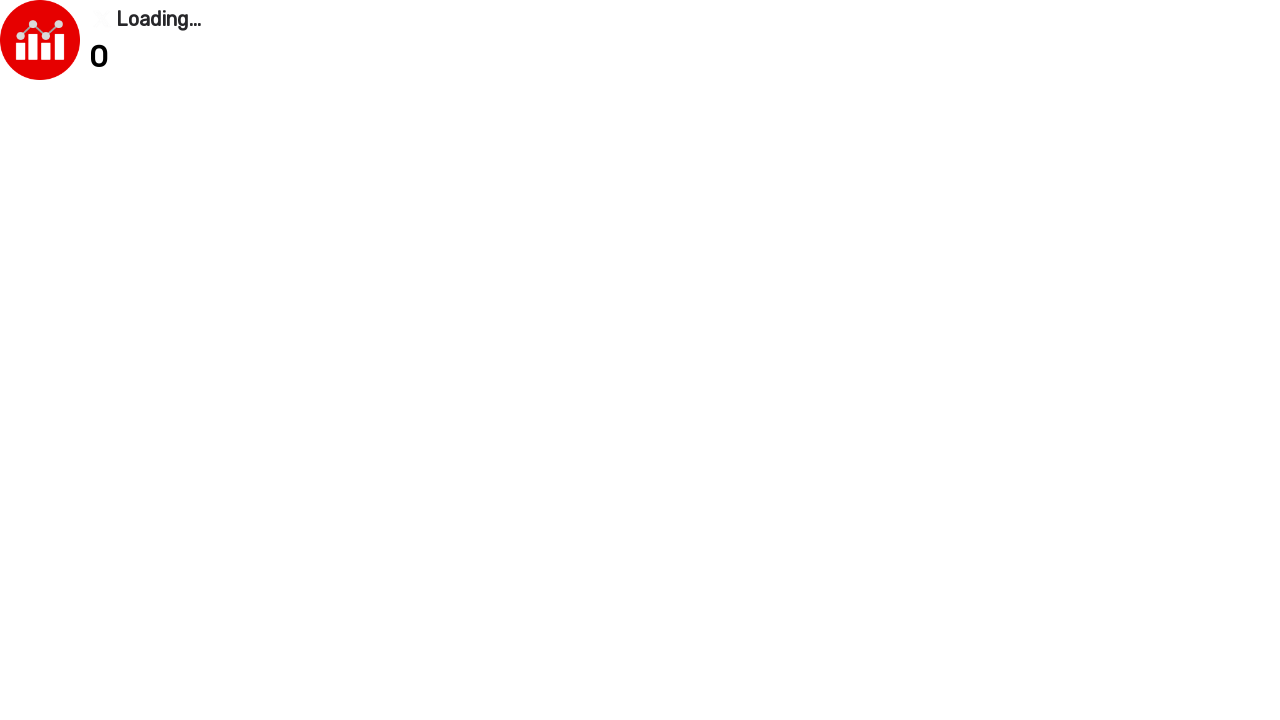